Navigates to AZ Quotes website and clicks on the Top Quotes link to view top quotes page

Starting URL: https://www.azquotes.com/

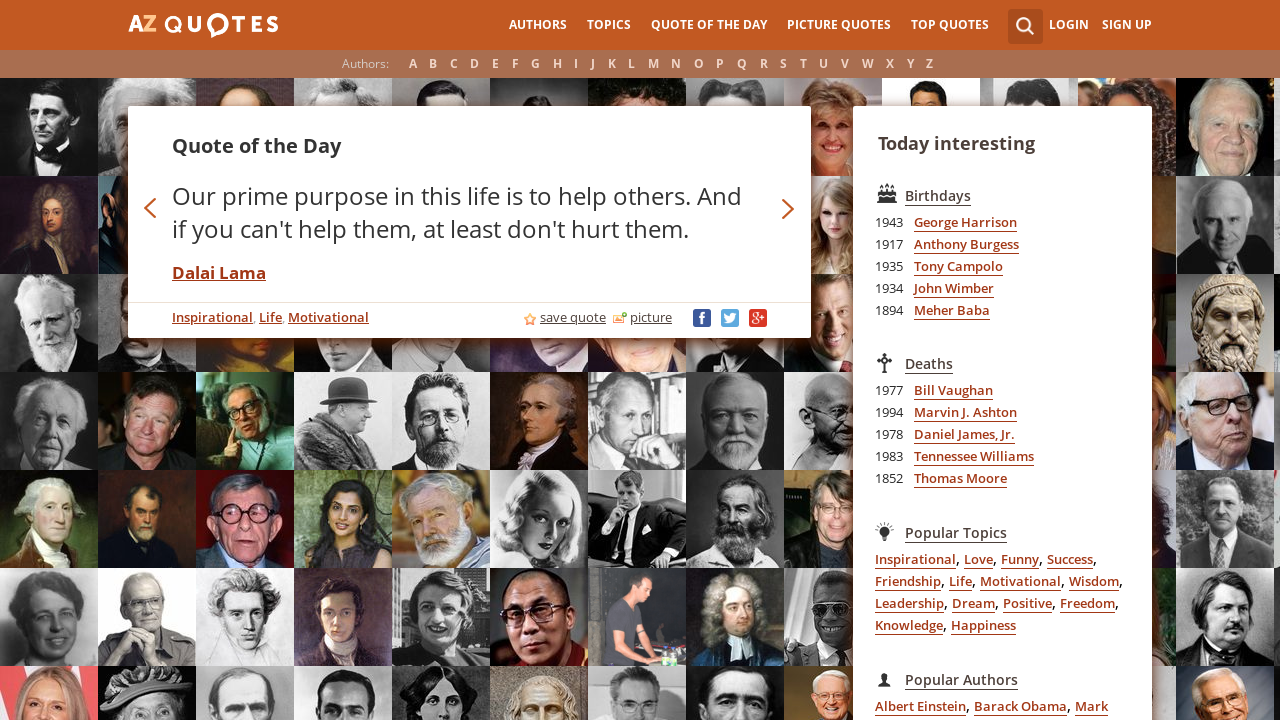

Navigated to AZ Quotes website
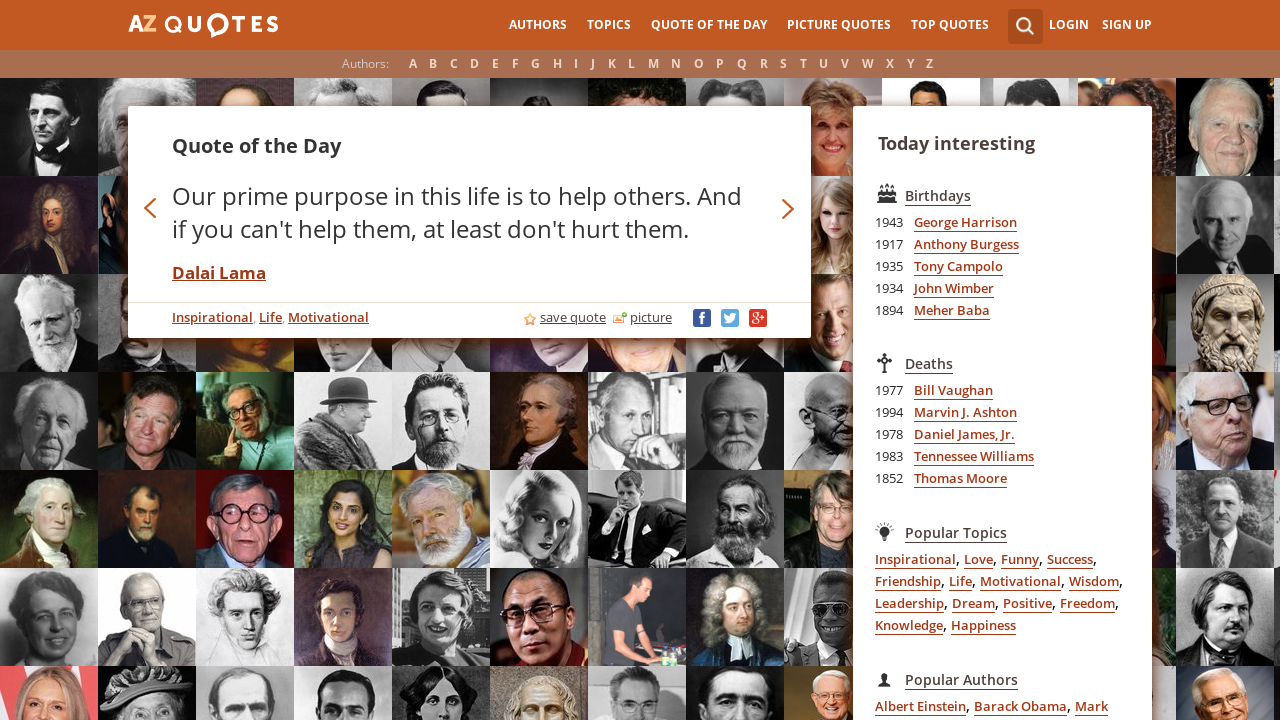

Clicked on the Top Quotes link at (950, 25) on xpath=/html/body/div[1]/div[1]/div[1]/div/div[3]/ul/li[5]/a
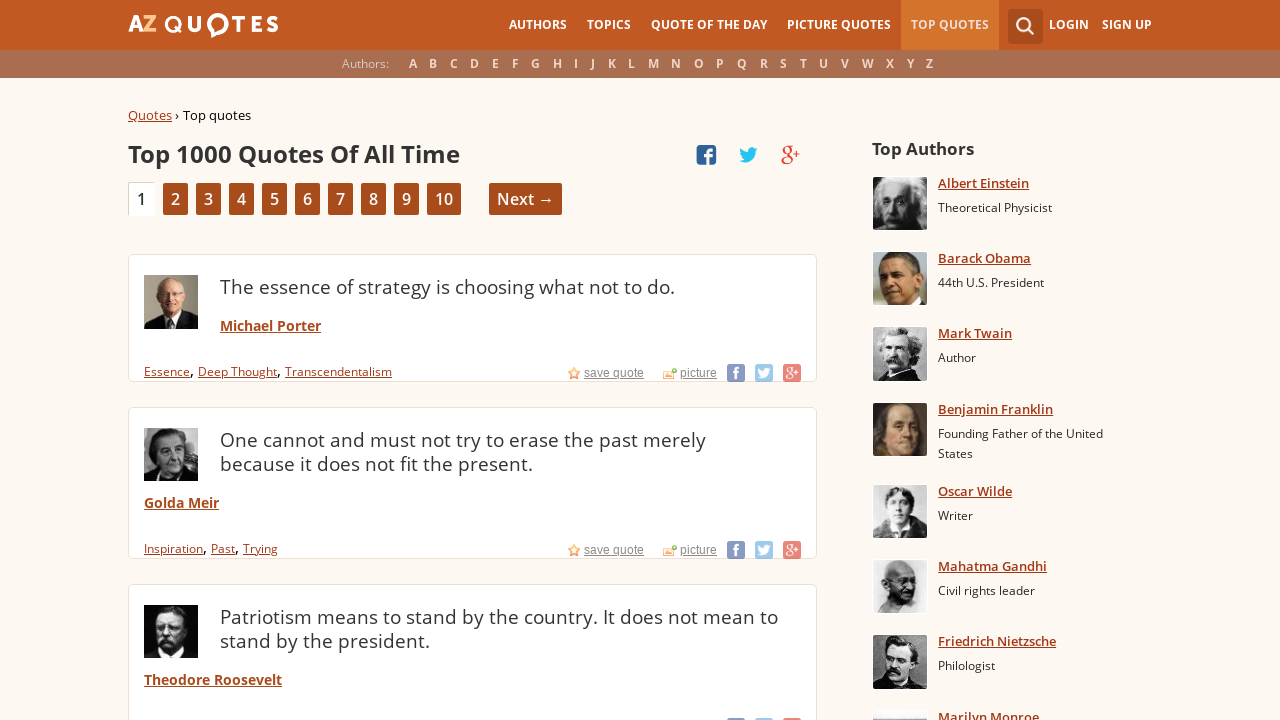

Top Quotes page loaded successfully
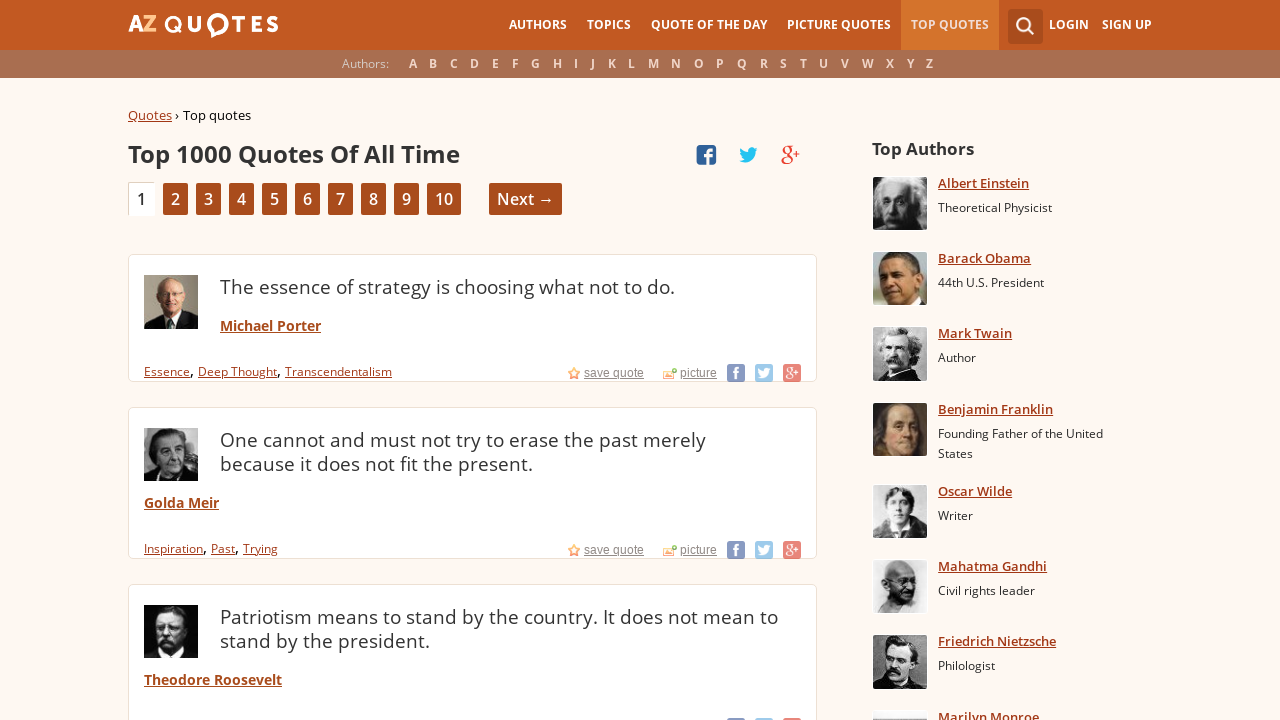

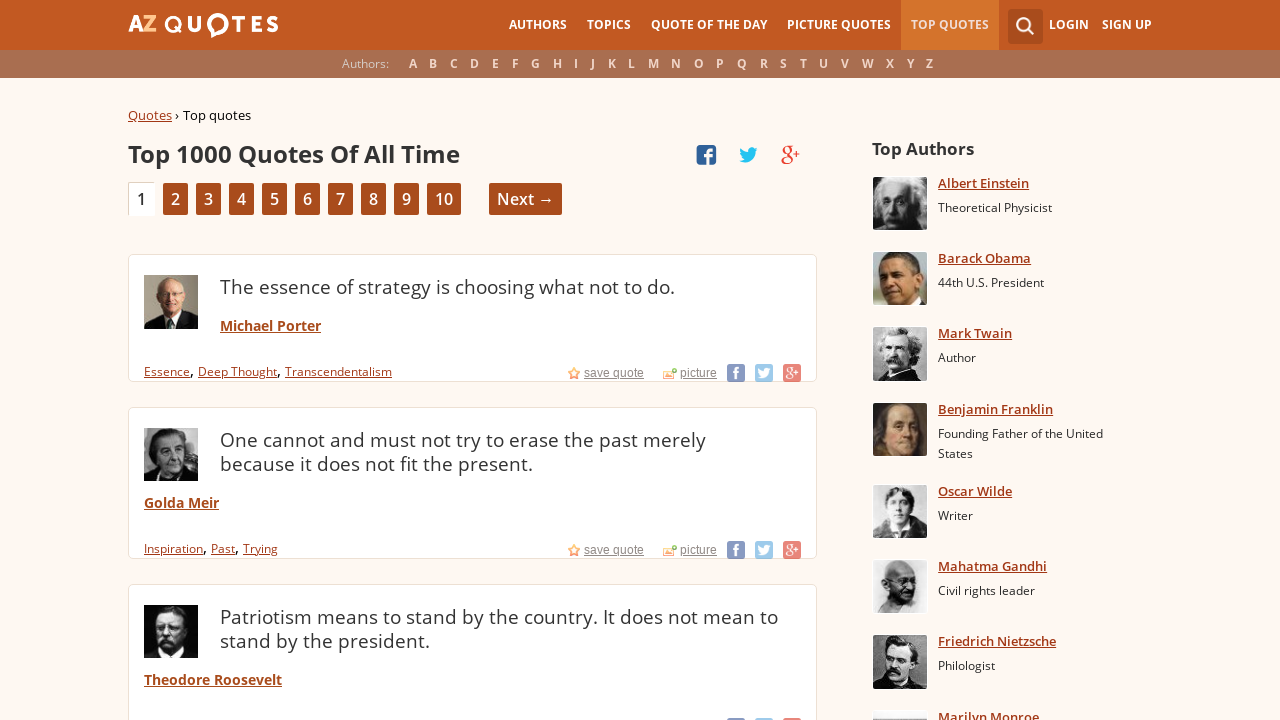